Tests scrolling functionality on Mount Sinai website using keyboard shortcuts to scroll down to bottom and then back up to top

Starting URL: https://www.mountsinai.org/

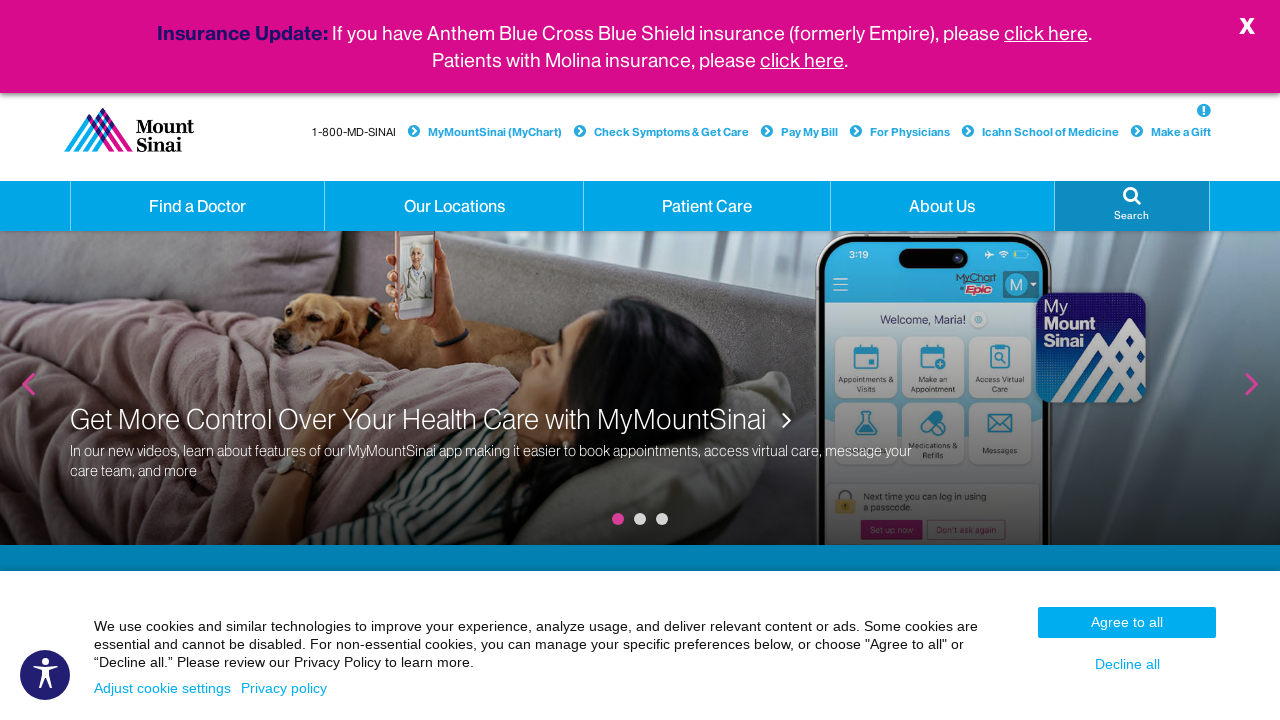

Pressed Control+End to scroll to bottom of Mount Sinai website
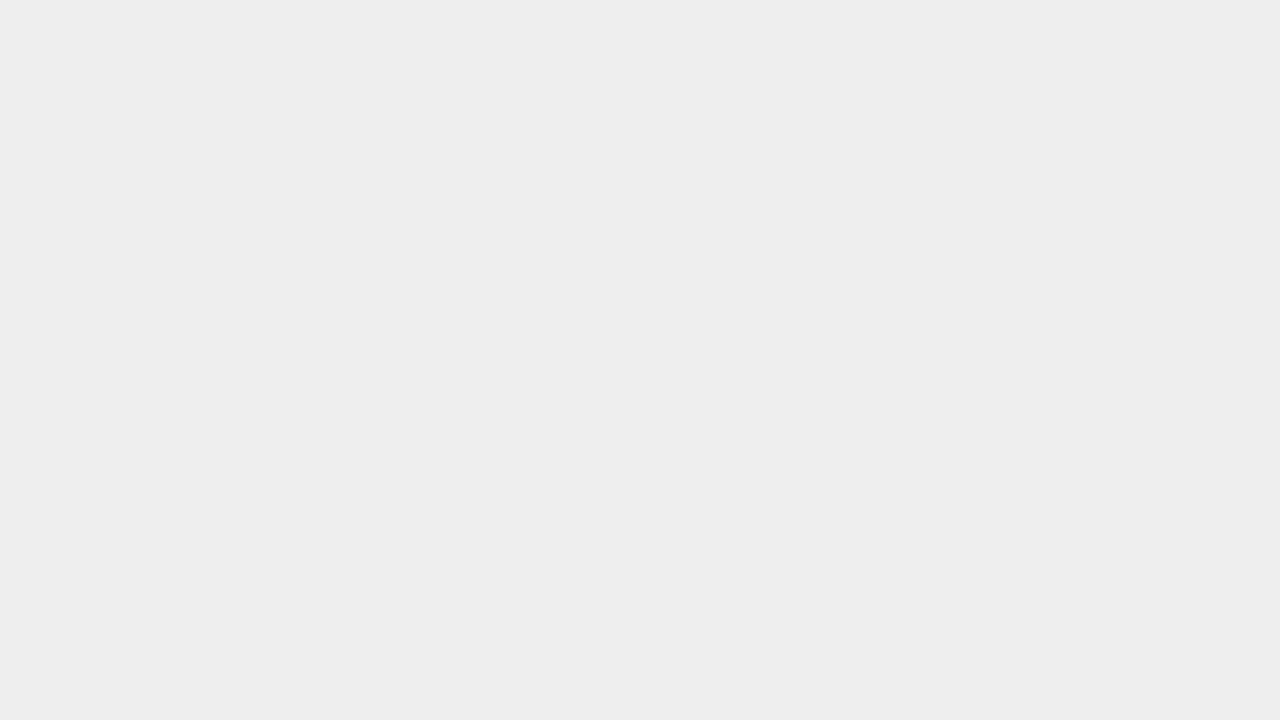

Waited 5 seconds to observe scroll effect at bottom of page
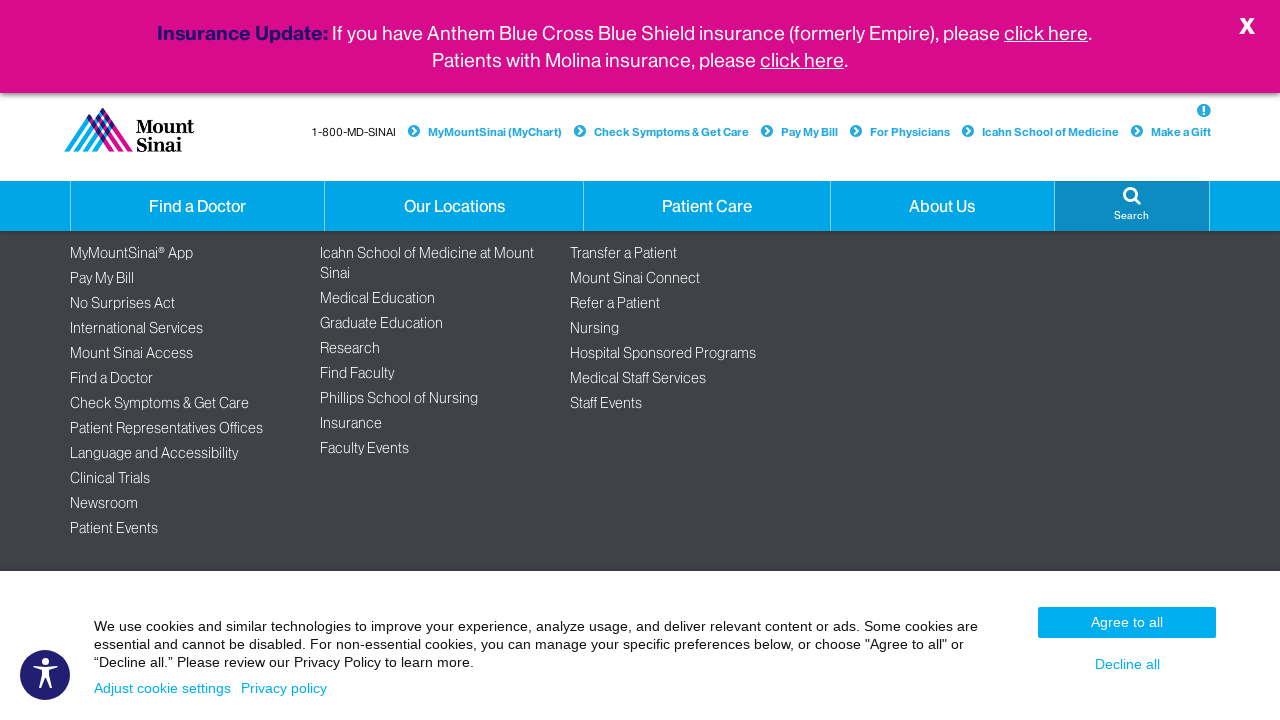

Pressed Control+Home to scroll to top of Mount Sinai website
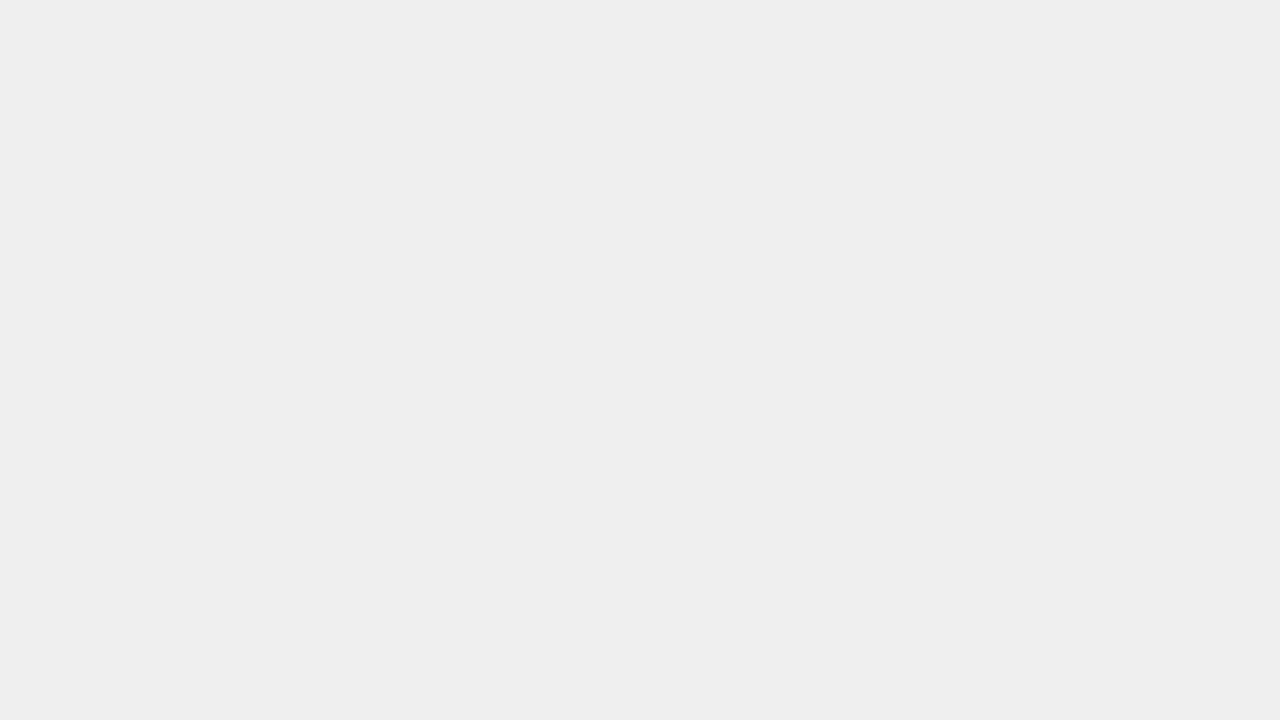

Waited 5 seconds to observe scroll effect at top of page
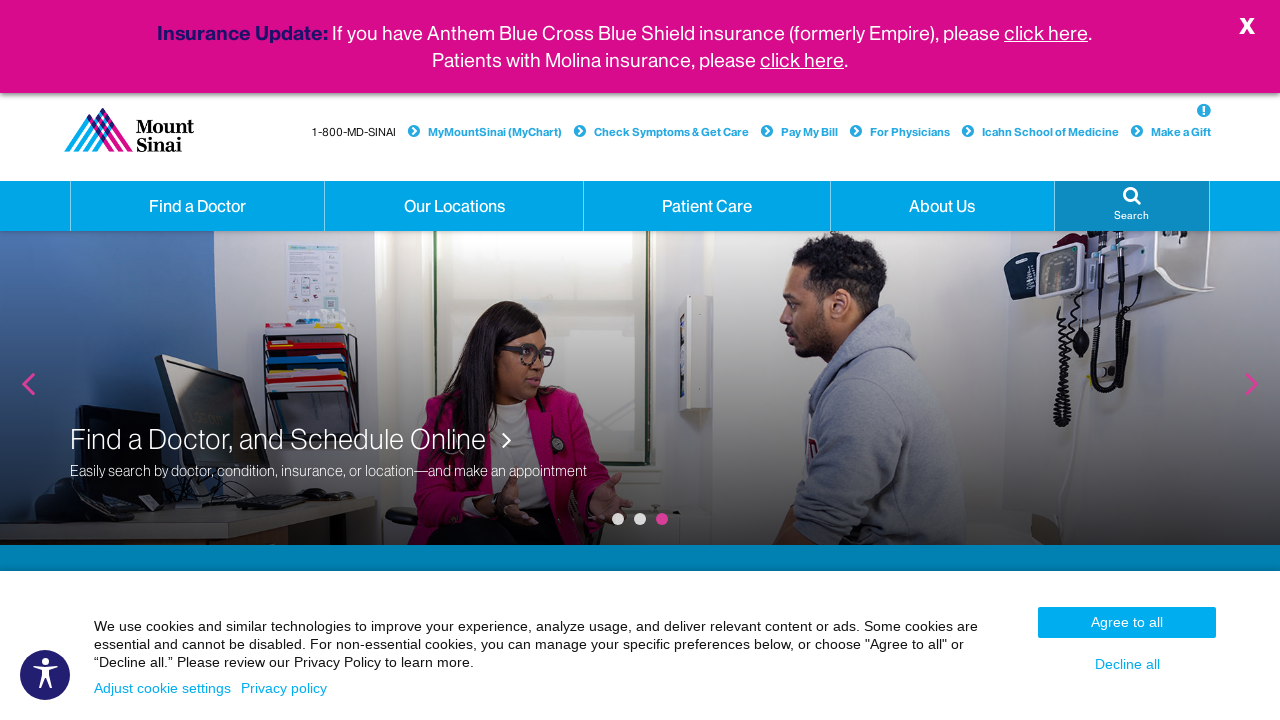

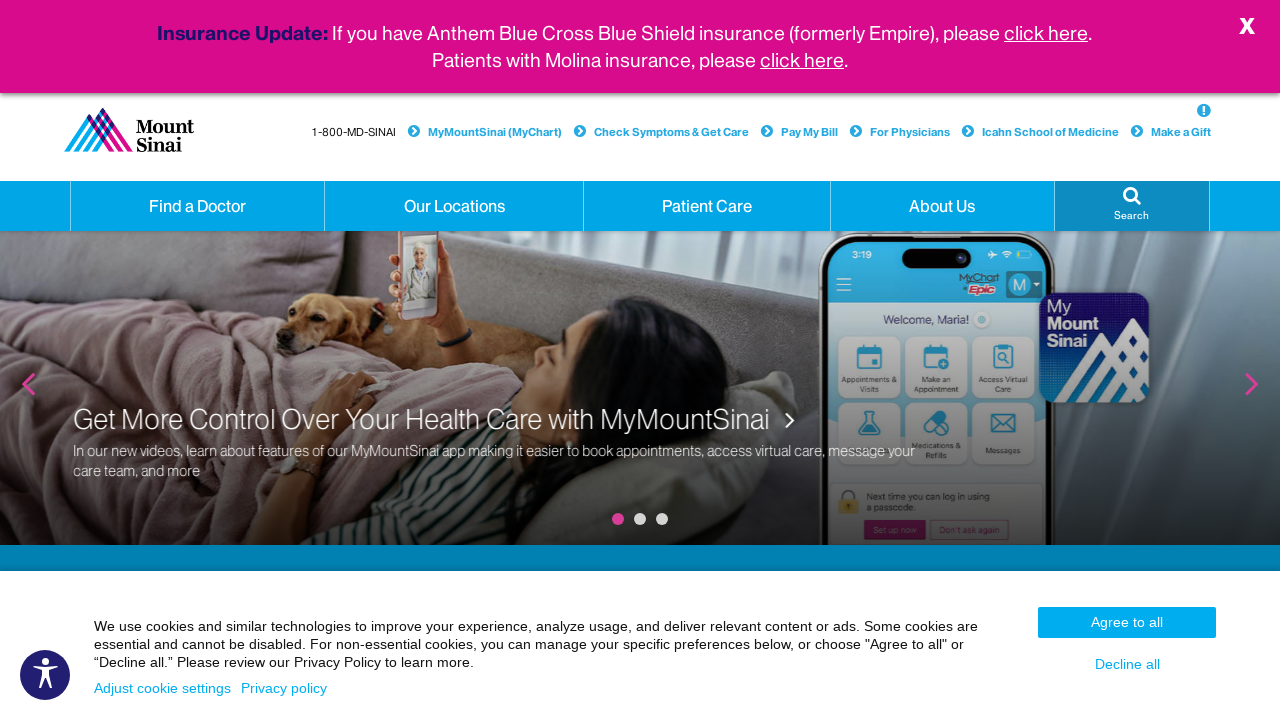